Opens Target main page and clicks on the shopping cart icon

Starting URL: https://www.target.com

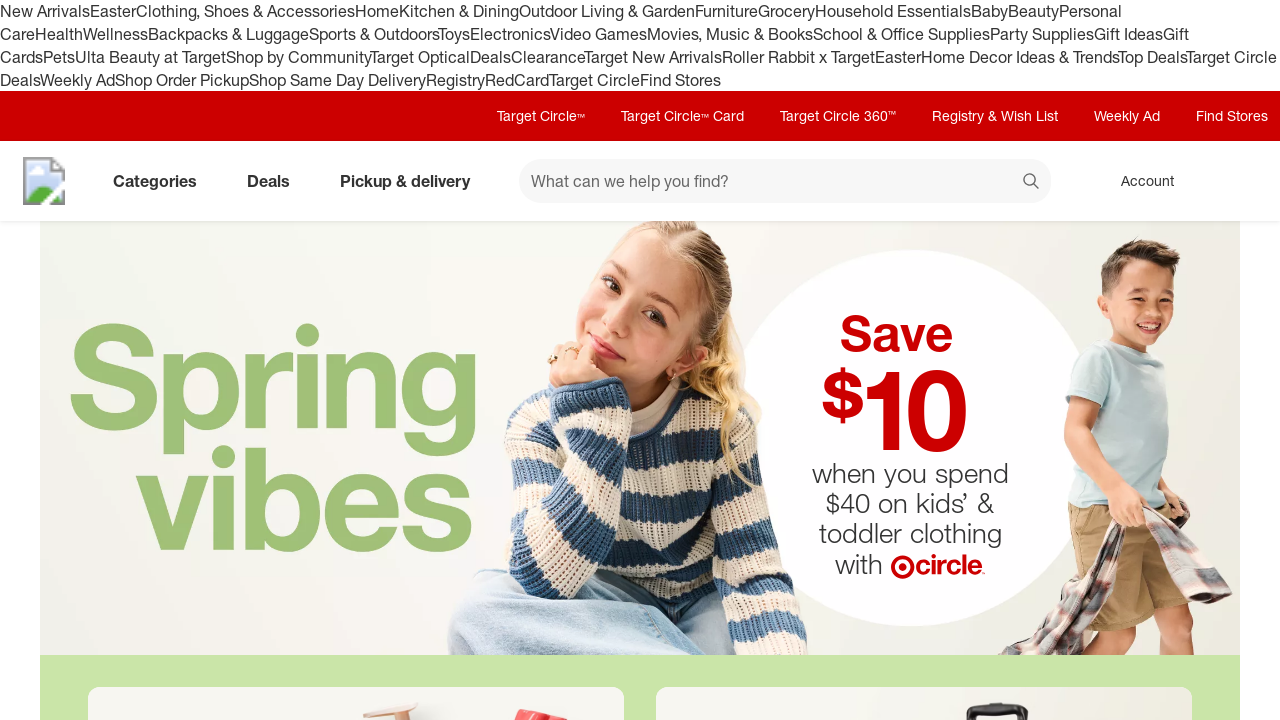

Navigated to Target main page
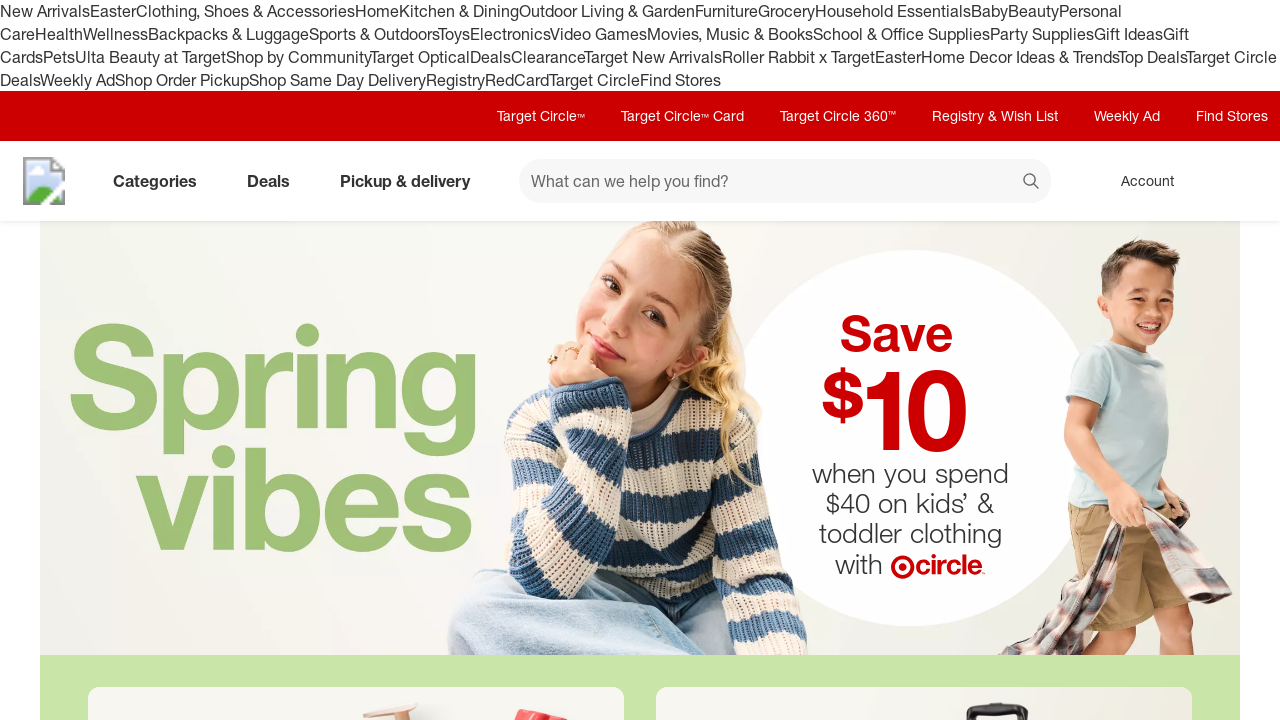

Target main page loaded
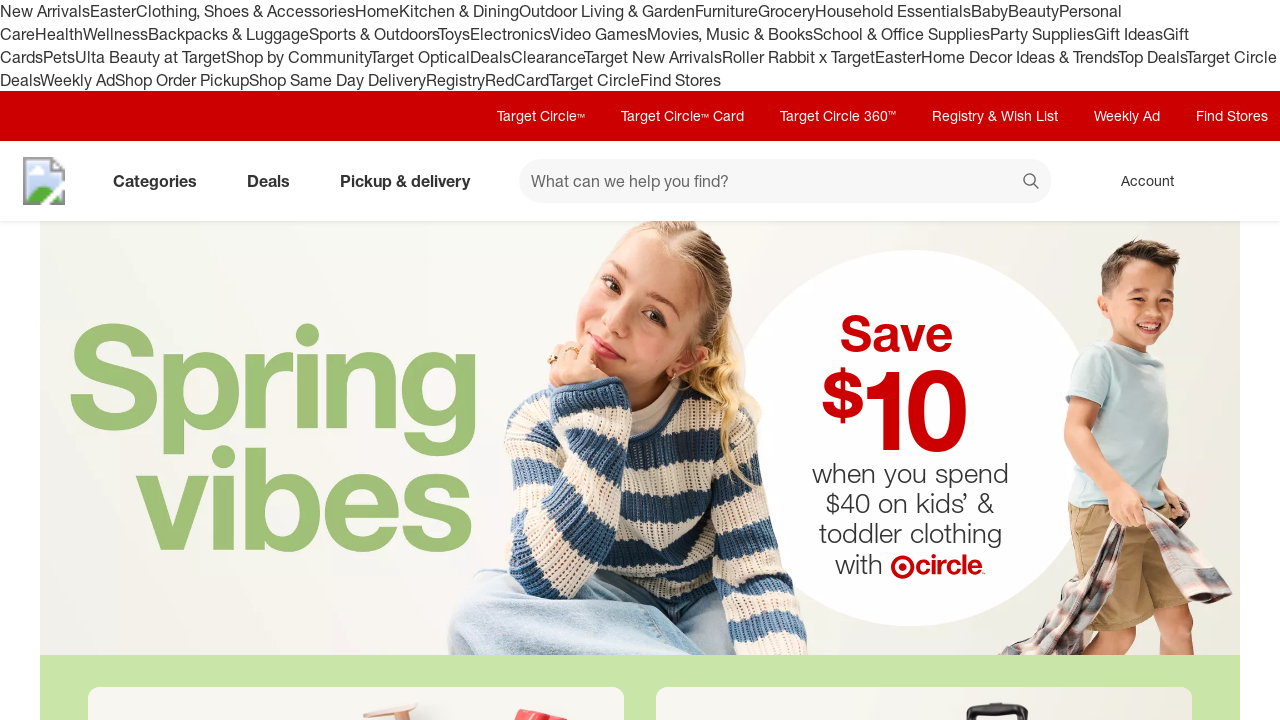

Clicked on shopping cart icon at (1238, 181) on [data-test='@web/CartLink']
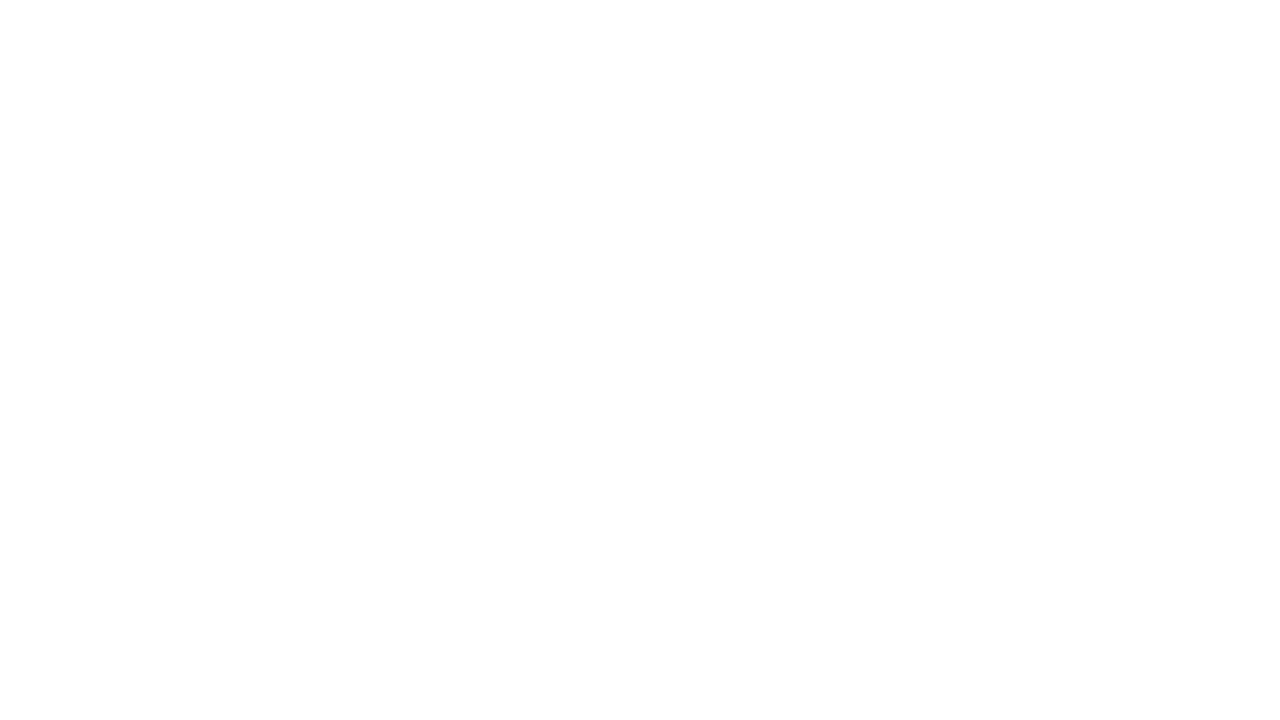

Shopping cart page loaded
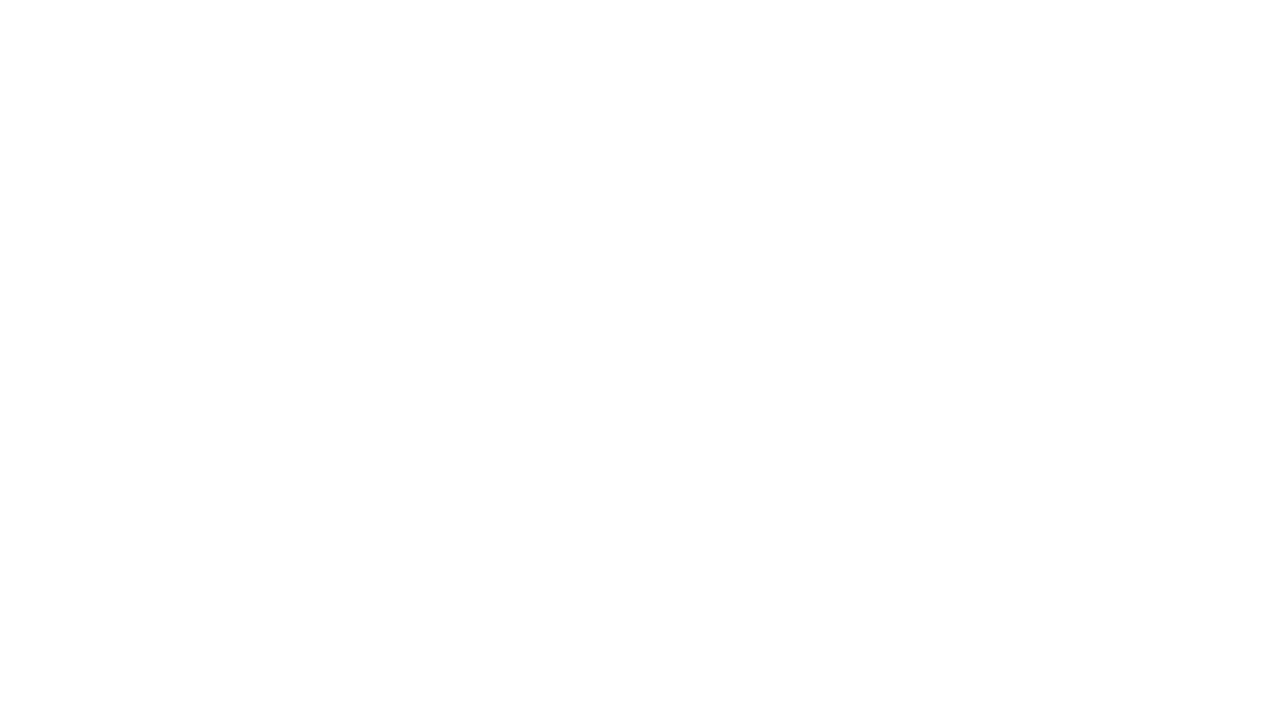

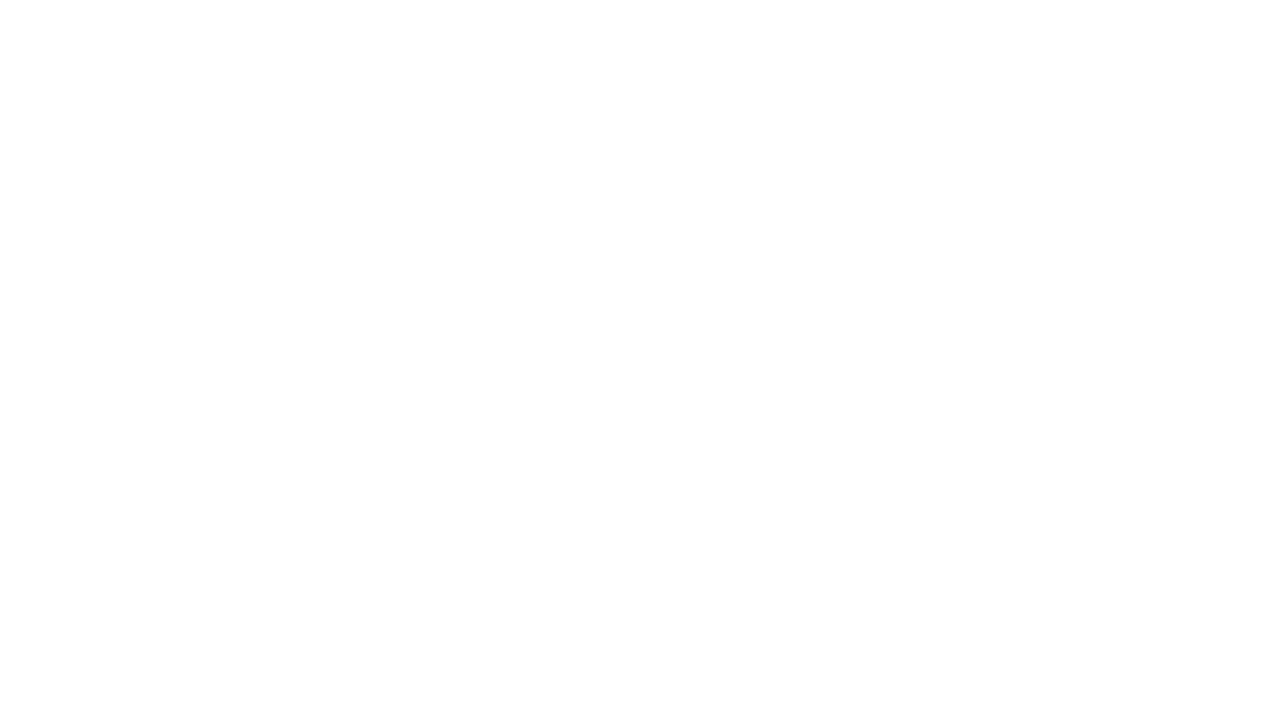